Navigates to an Angular demo application and clicks a primary button, with network request interception to fail specific requests

Starting URL: https://rahulshettyacademy.com/angularAppdemo/

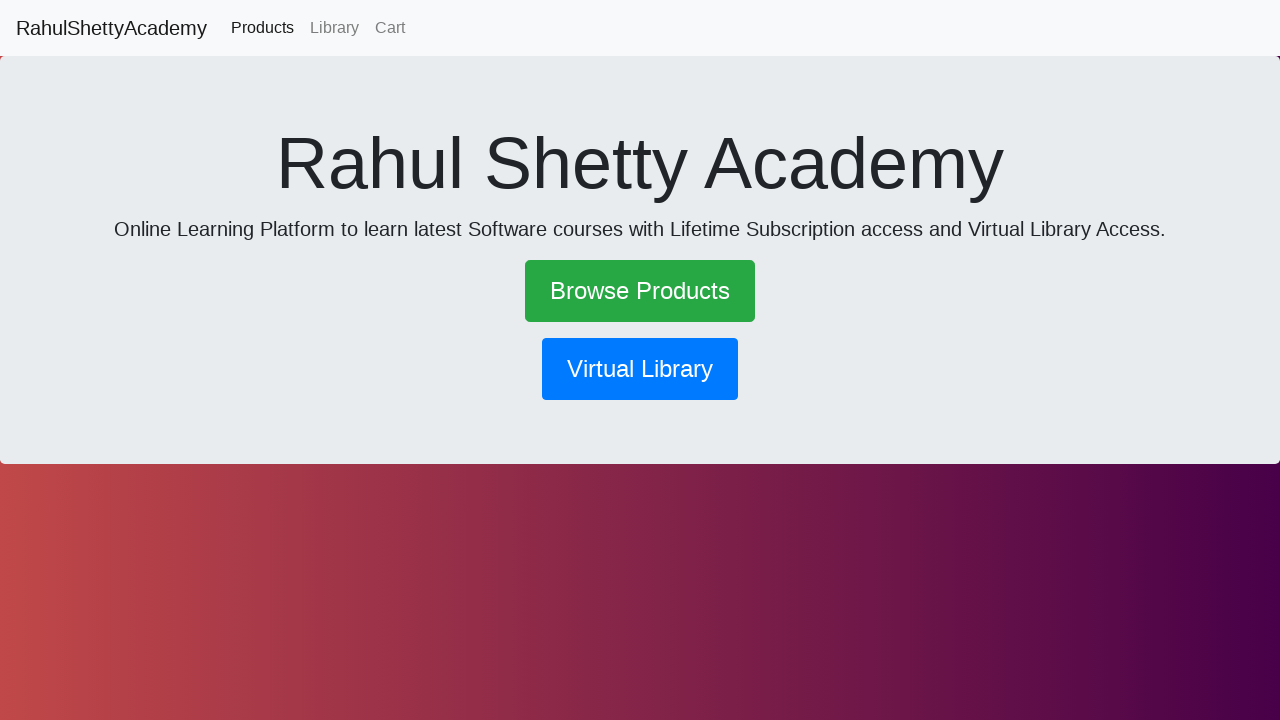

Navigated to Angular demo application
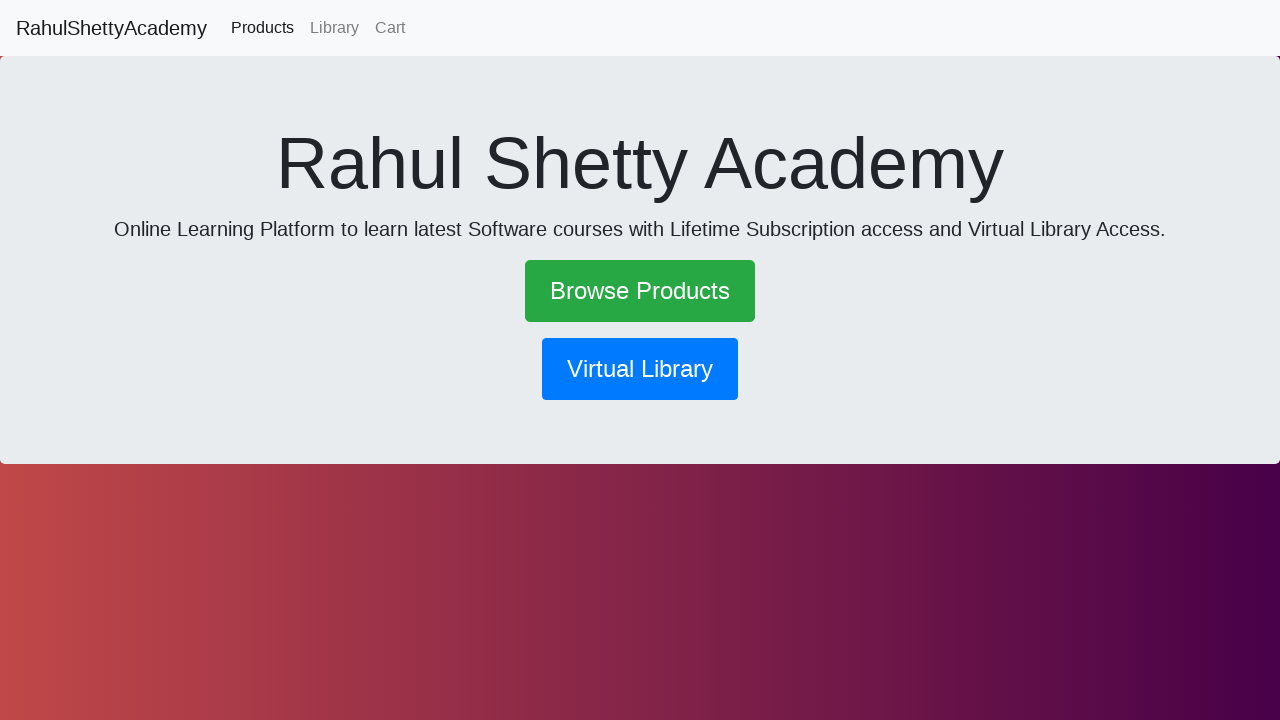

Set up network request interception to fail '*GetBook*' requests
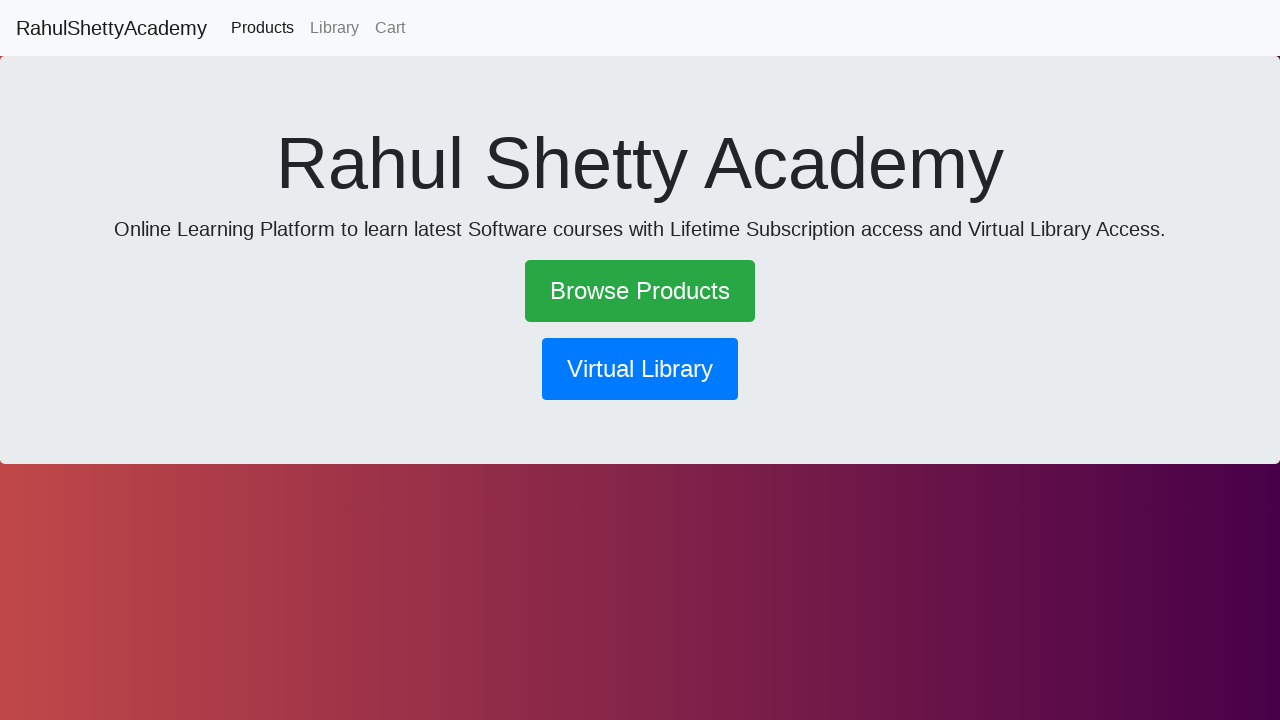

Clicked primary button on Angular demo application at (640, 369) on .btn.btn-primary
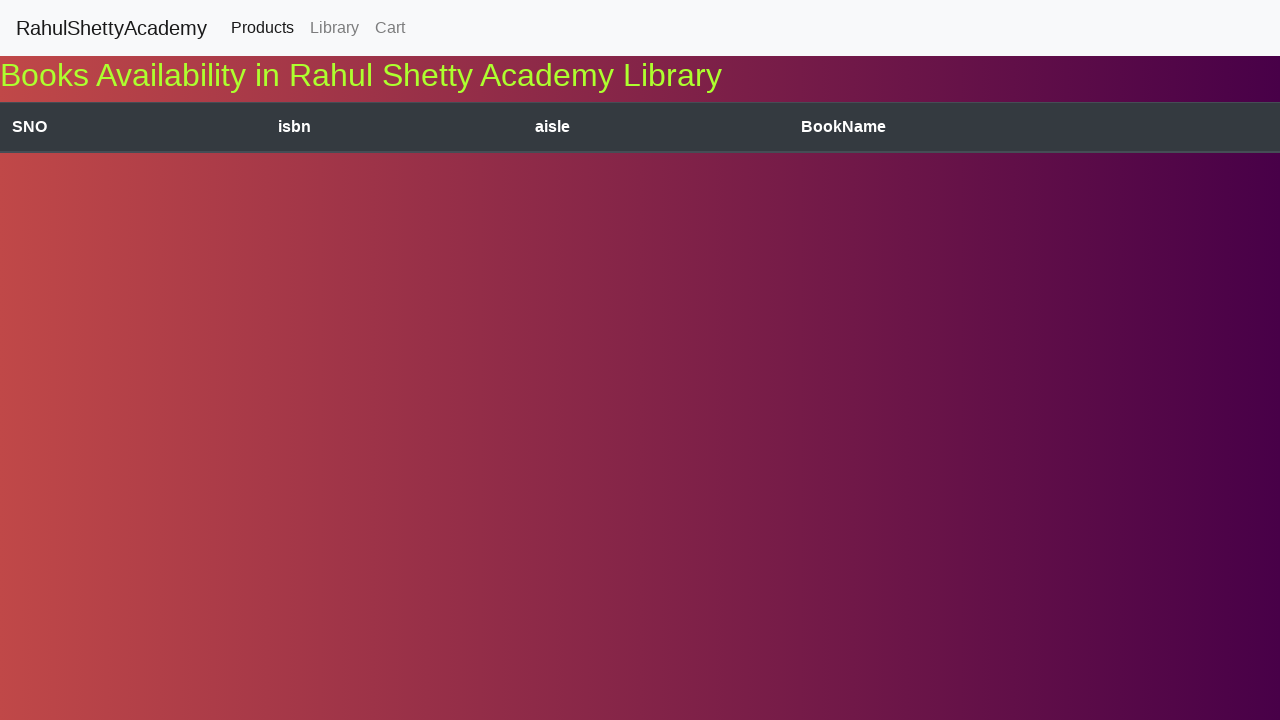

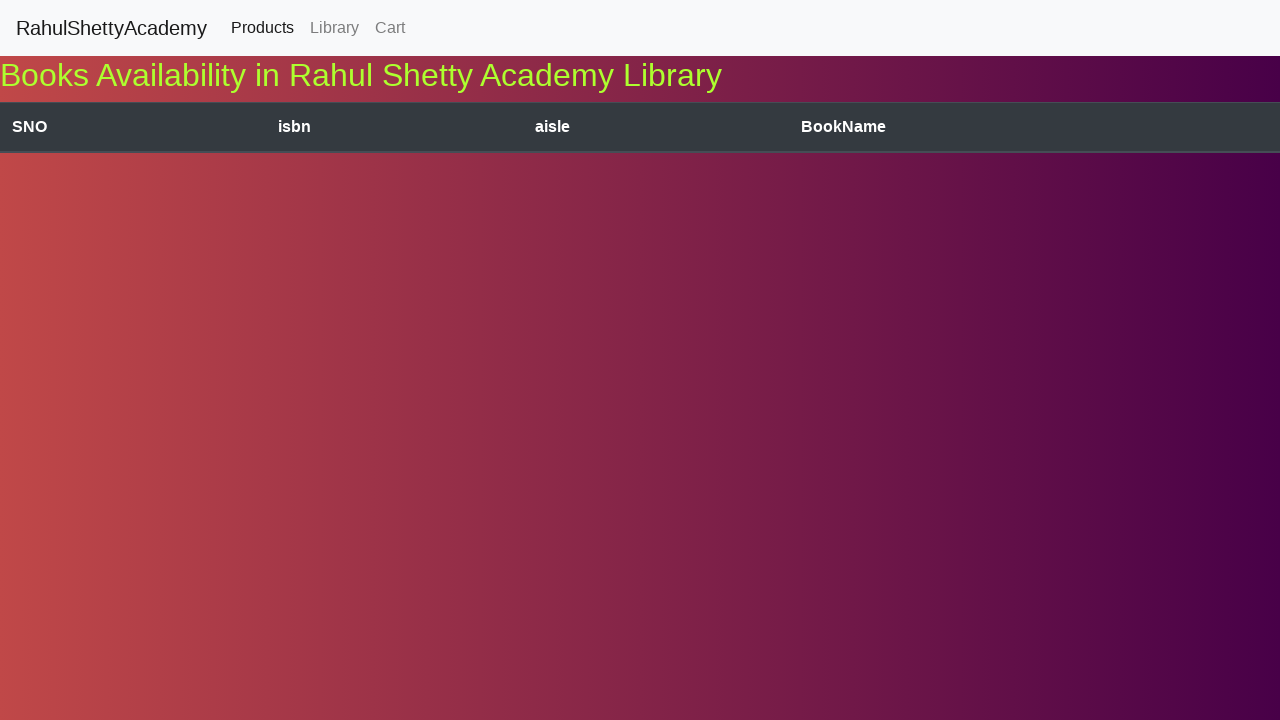